Tests user registration form by filling out all required fields including personal information, selecting occupation, and setting password

Starting URL: https://rahulshettyacademy.com/client

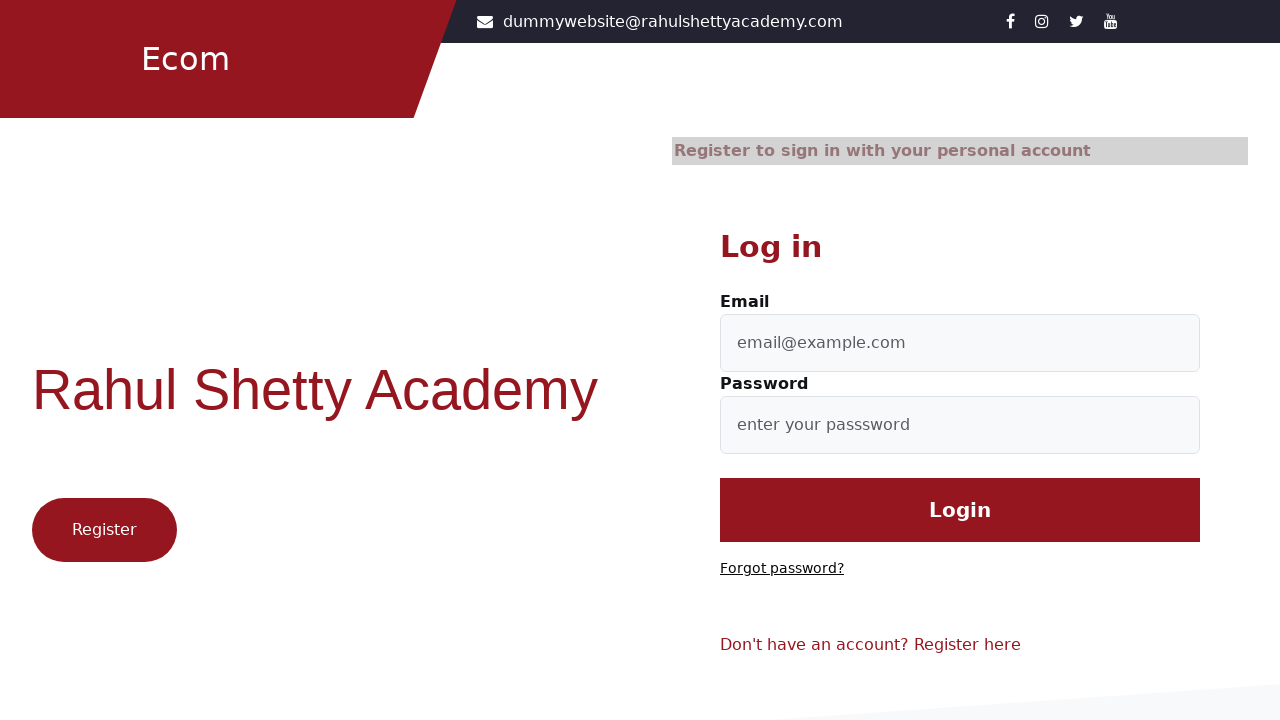

Clicked on register link at (104, 530) on a.btn1
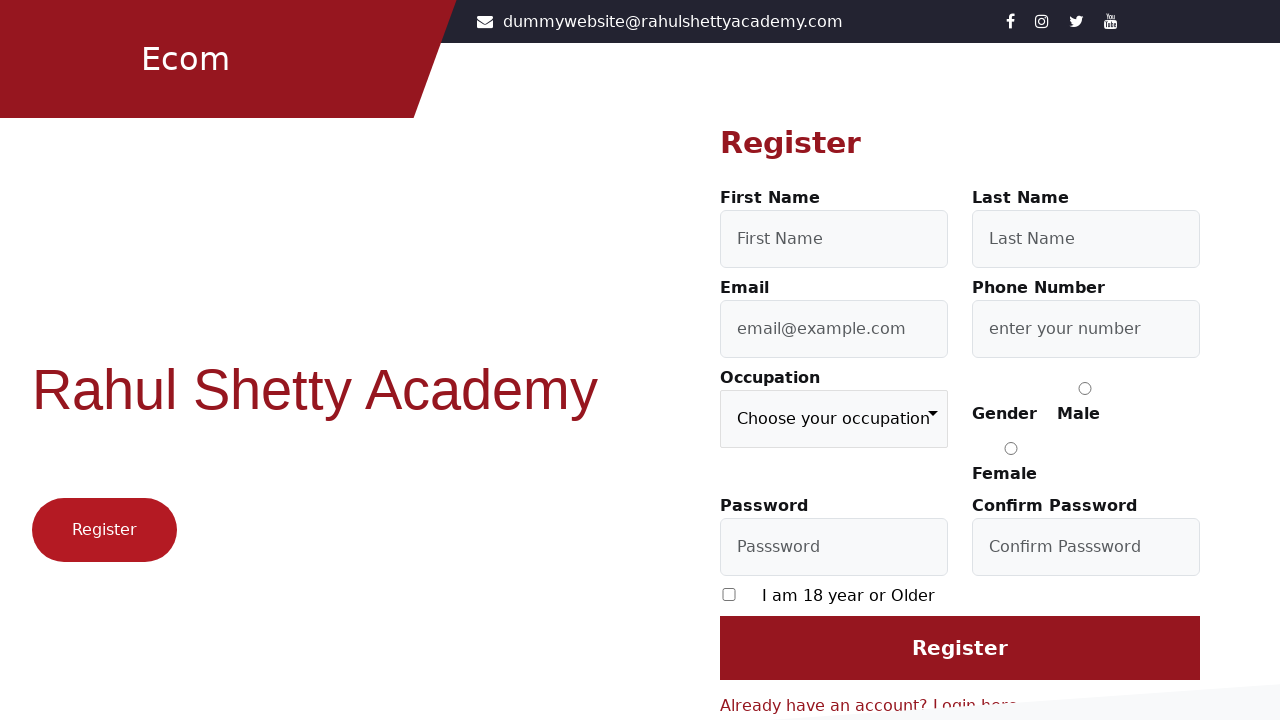

Filled first name field with 'John' on #firstName
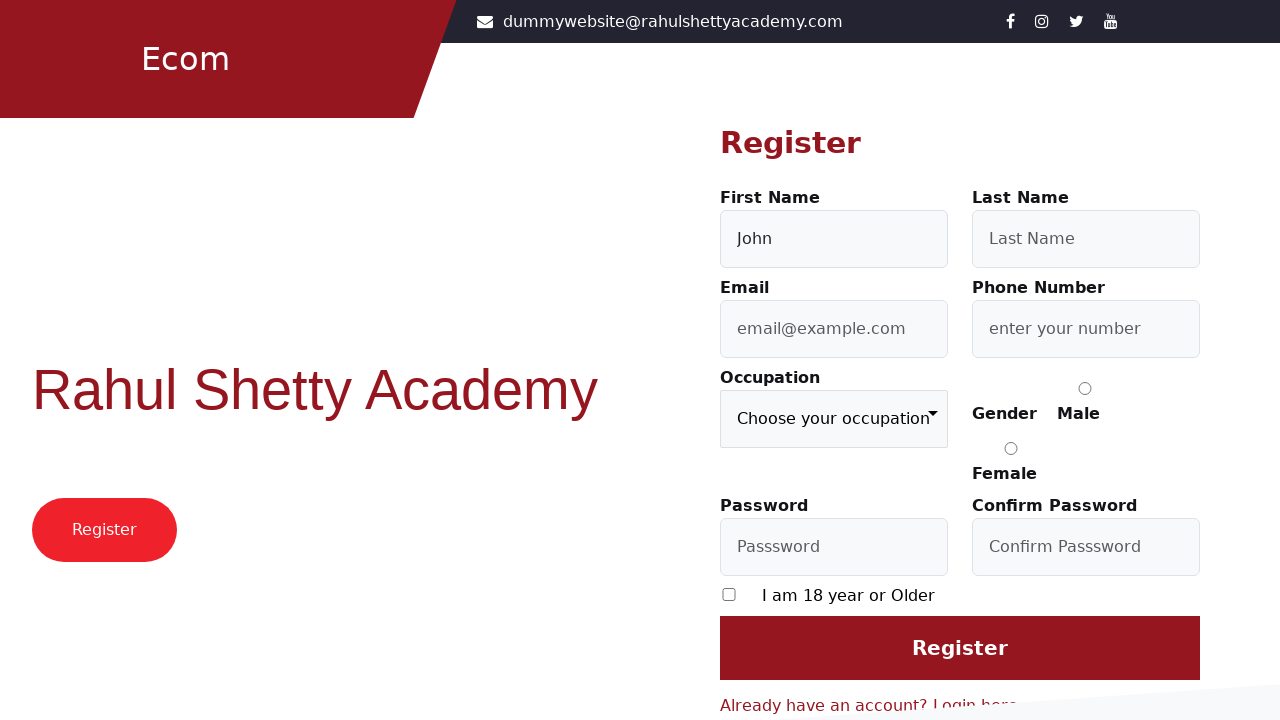

Filled last name field with 'Smith' on #lastName
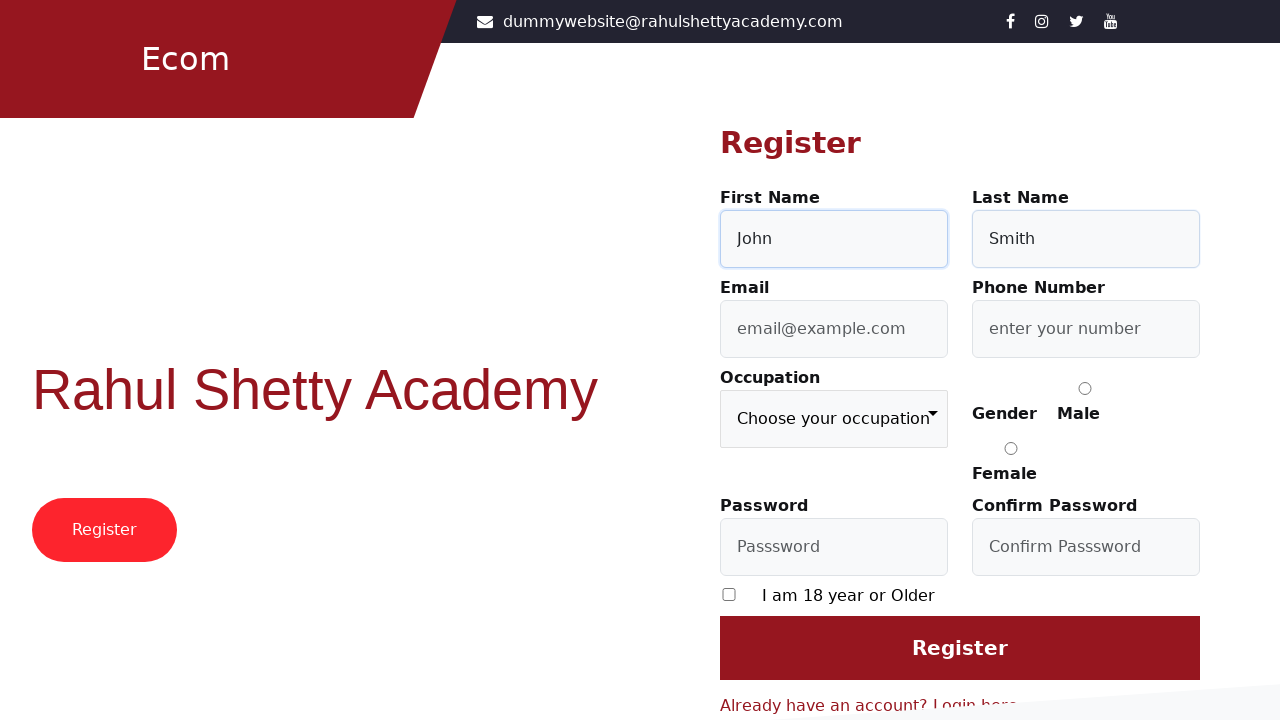

Filled email field with 'john.smith2024@example.com' on #userEmail
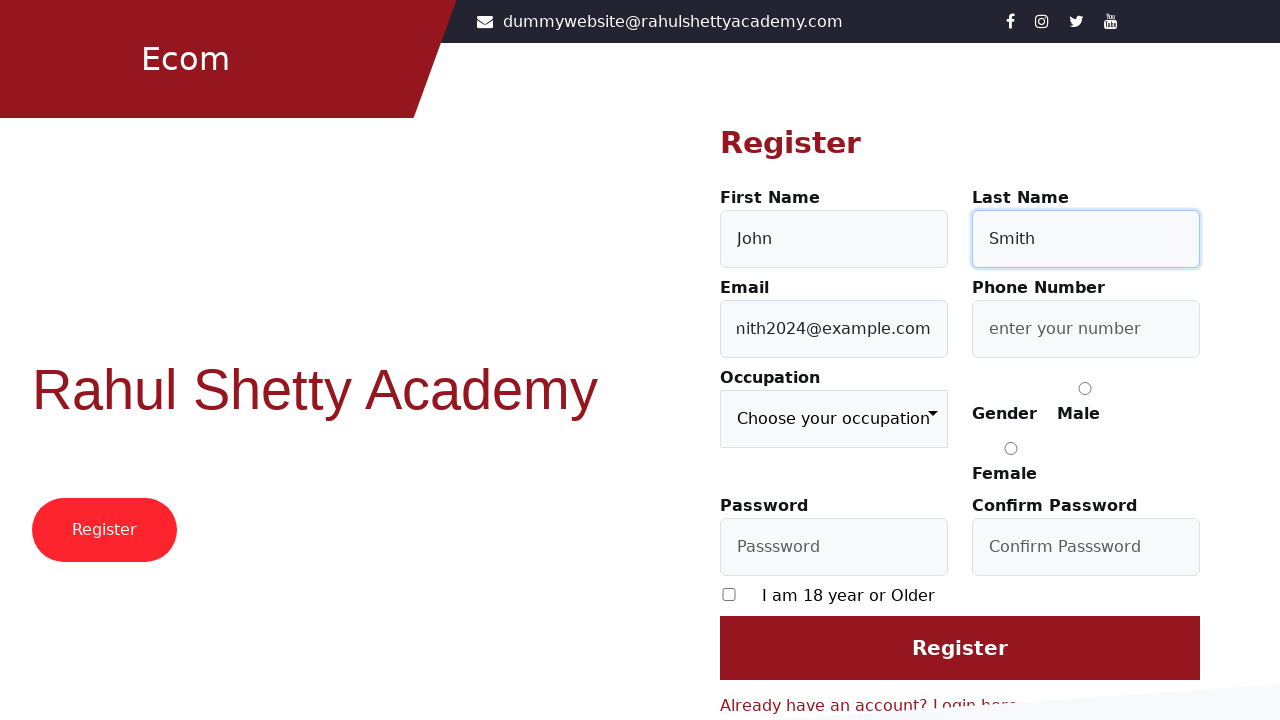

Filled mobile number field with '9876543210' on #userMobile
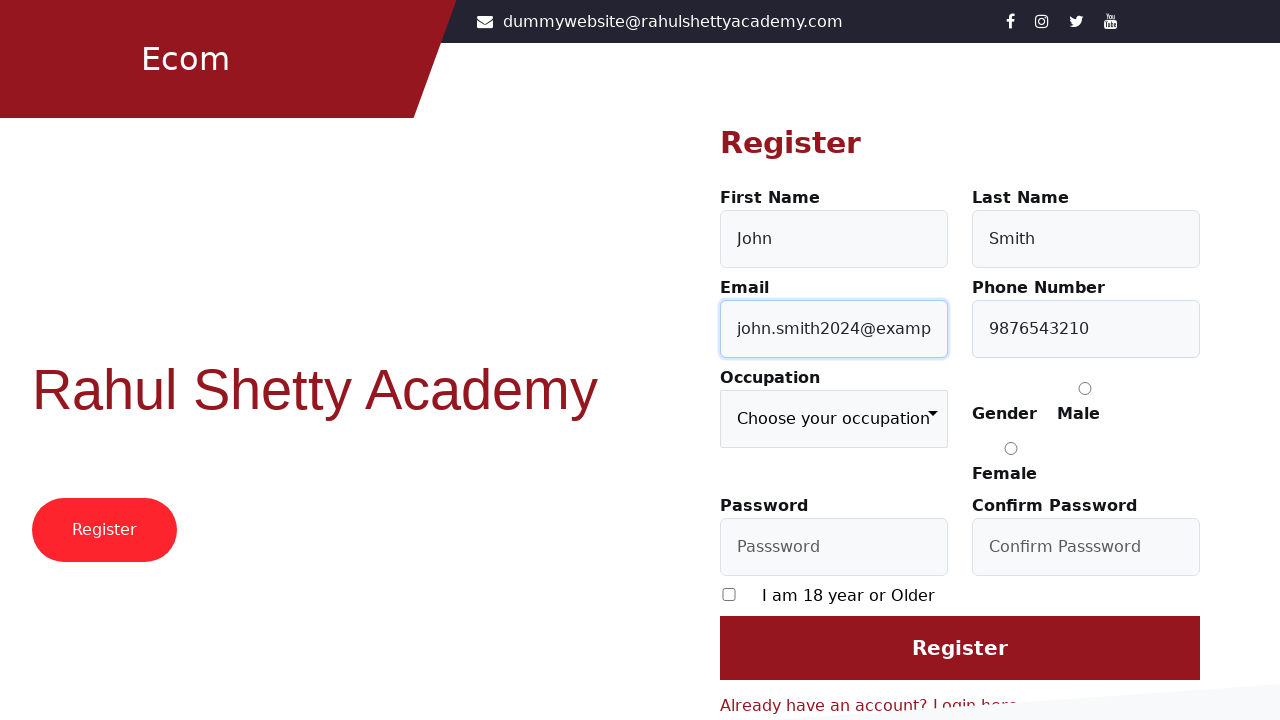

Selected occupation from dropdown at index 3 on .custom-select
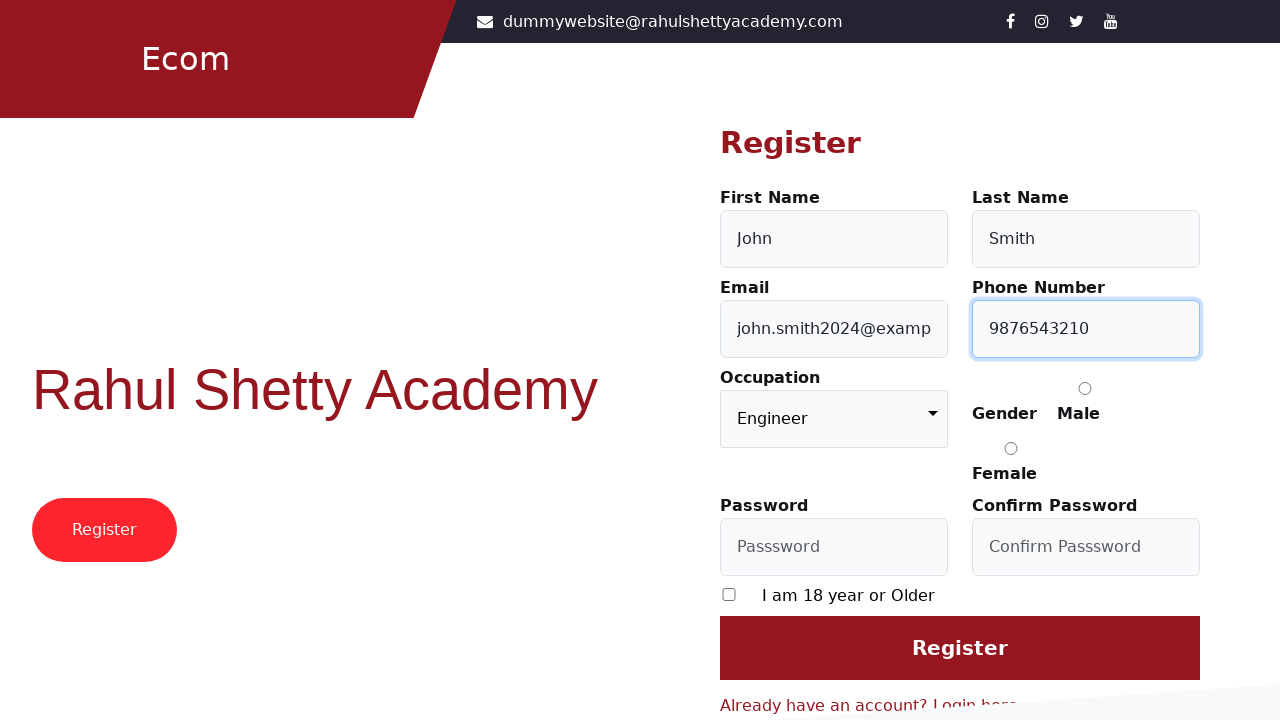

Selected 'Male' gender option at (1085, 388) on input[value='Male']
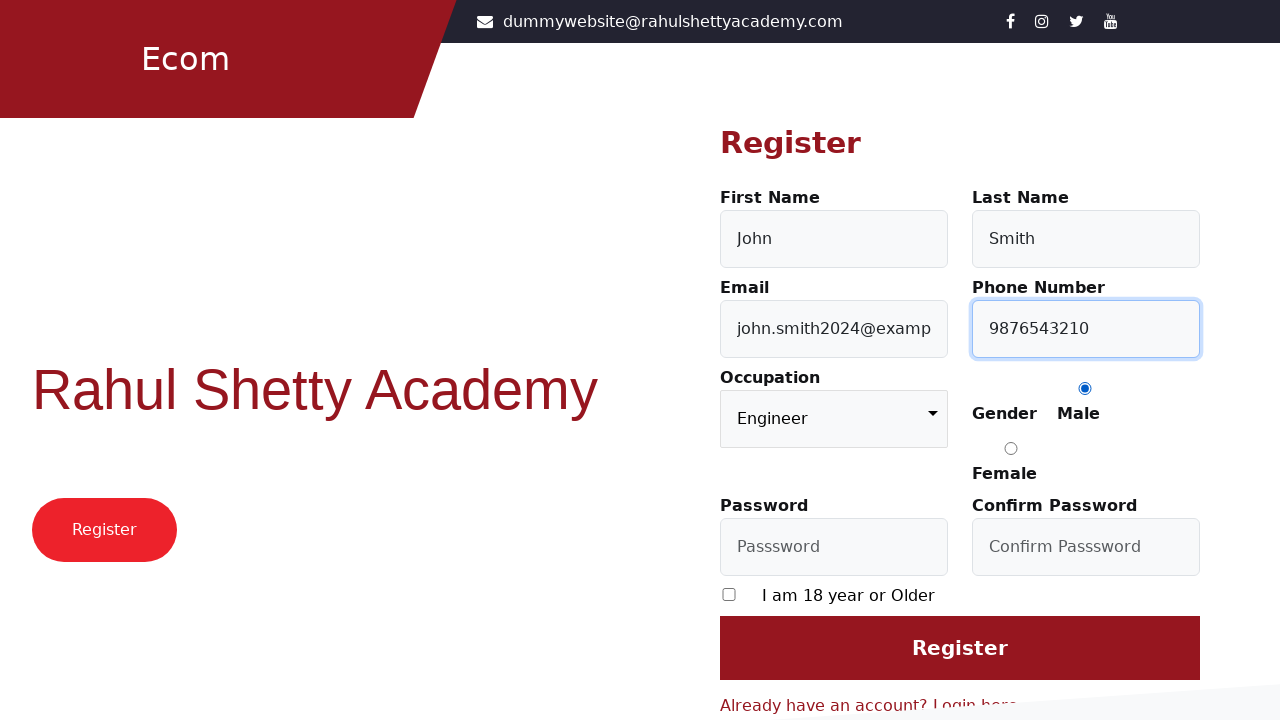

Filled password field with 'TestPass@123' on #userPassword
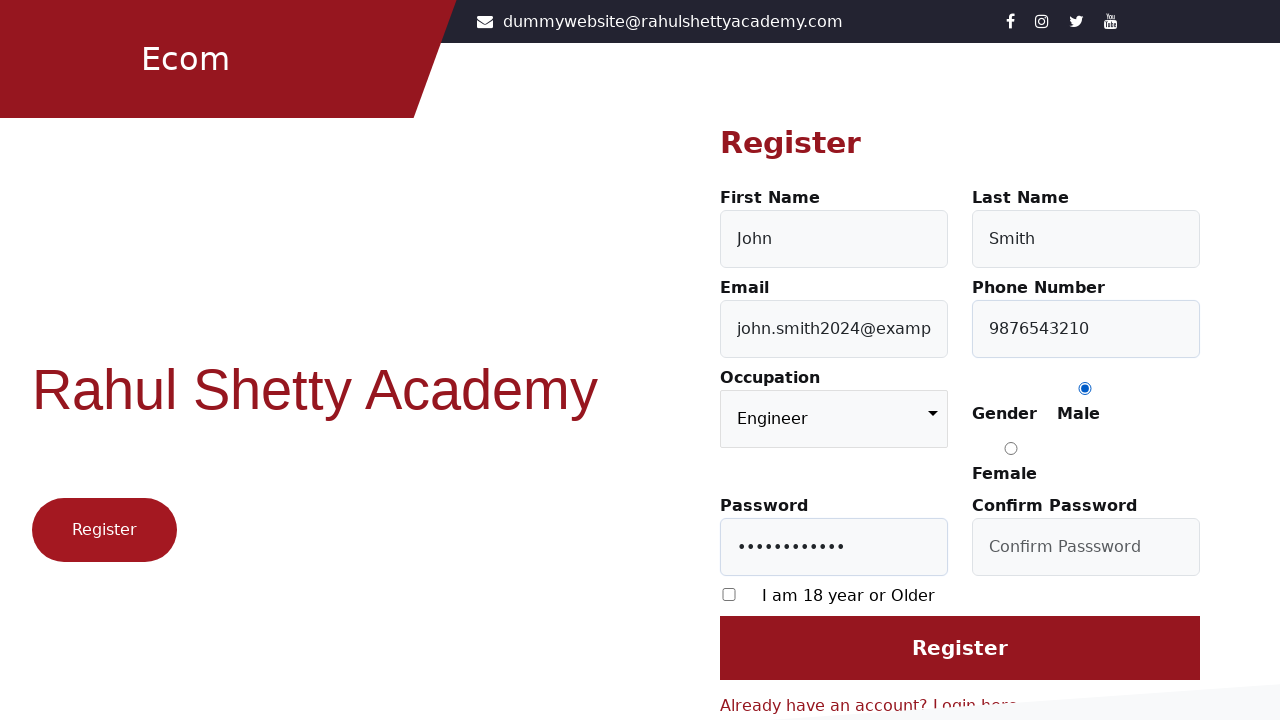

Filled confirm password field with 'TestPass@123' on #confirmPassword
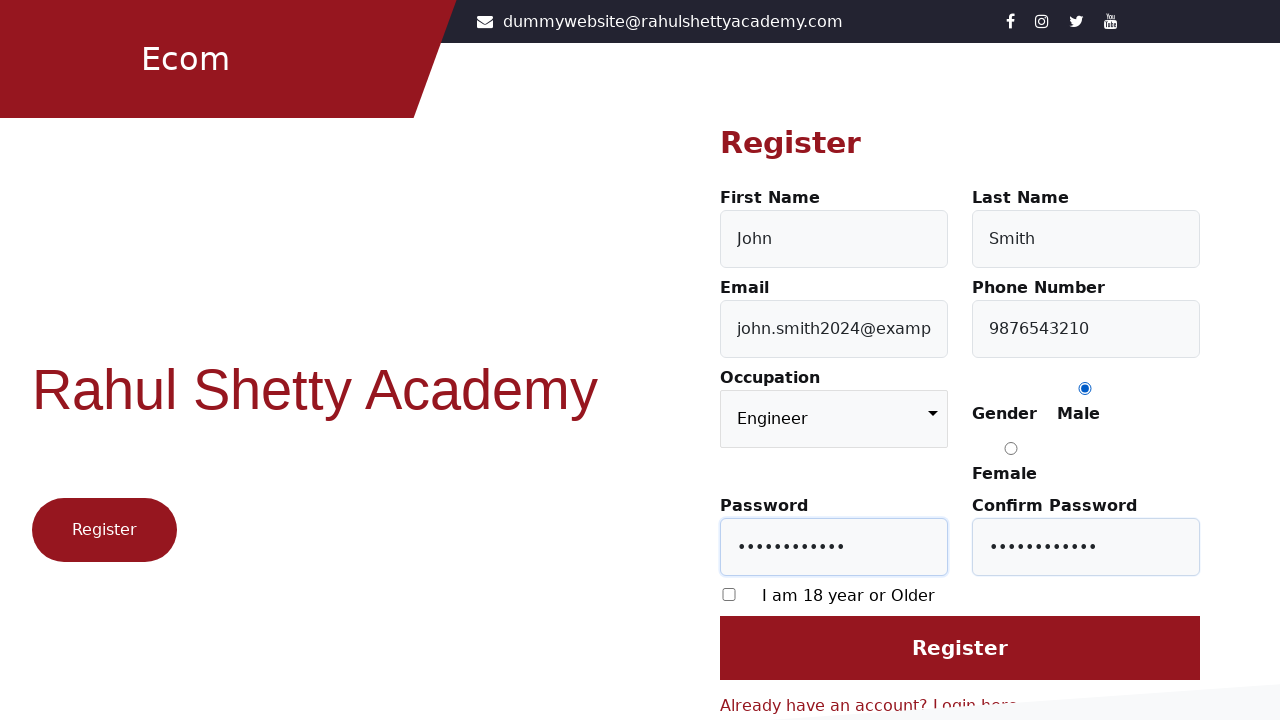

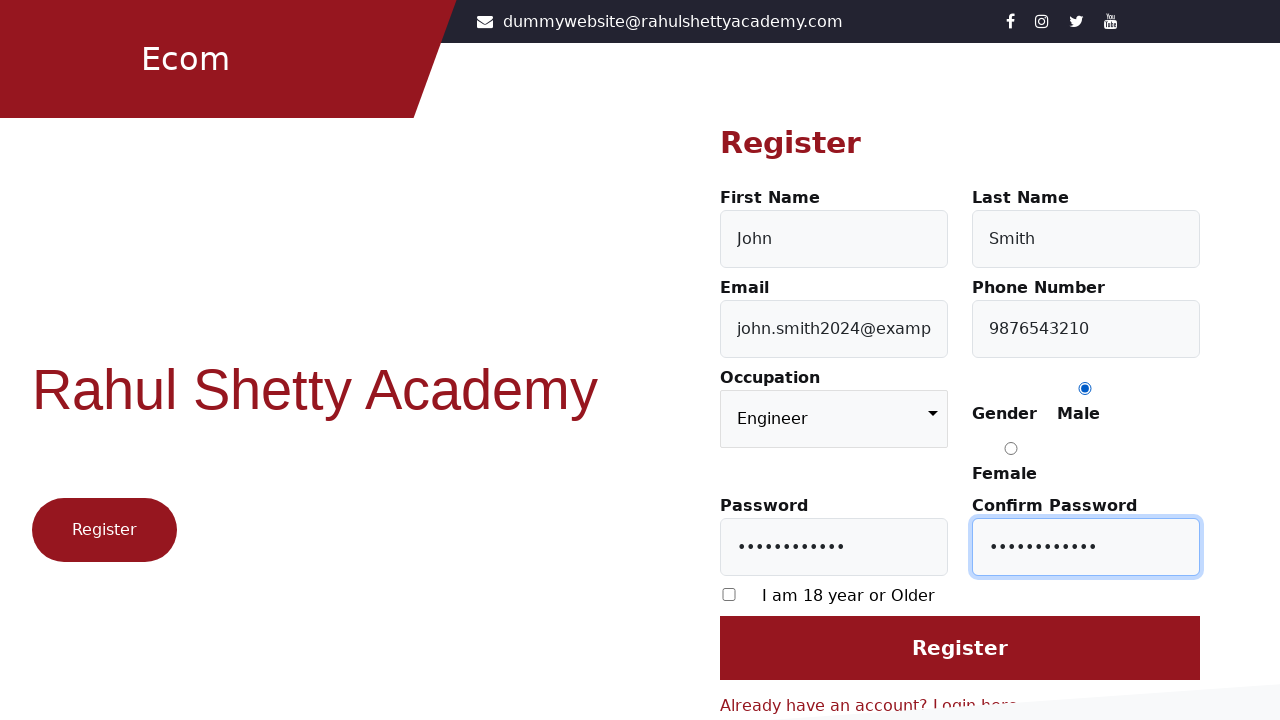